Tests jQuery UI menu navigation by clicking through nested menu items to reach PDF download

Starting URL: https://the-internet.herokuapp.com/jqueryui/menu#

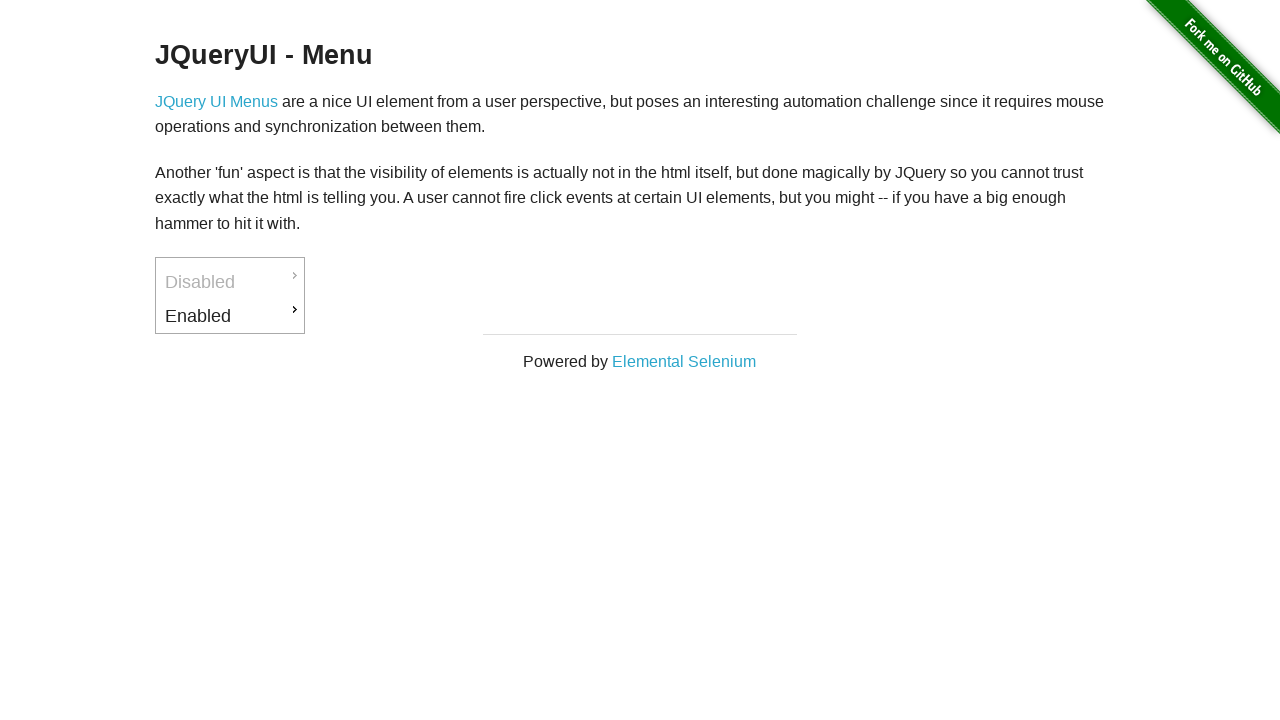

Clicked on Enabled menu item at (230, 316) on a:text('Enabled')
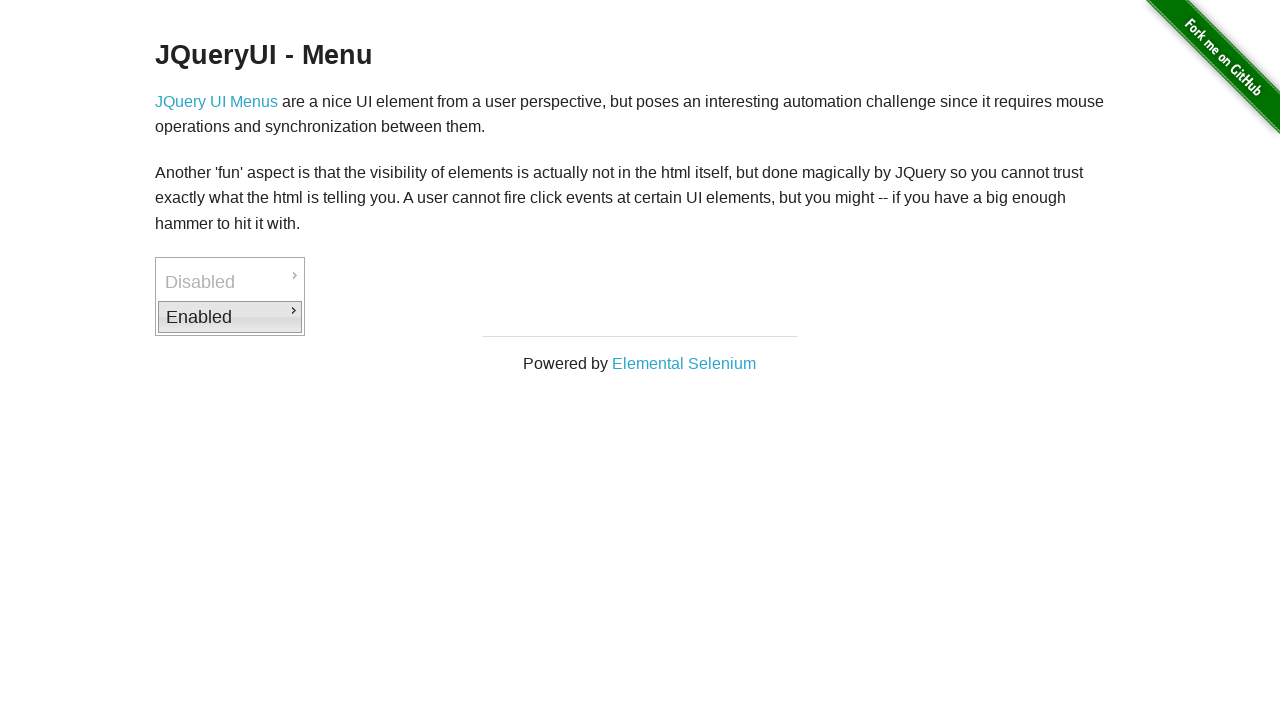

Submenu loaded with Downloads option
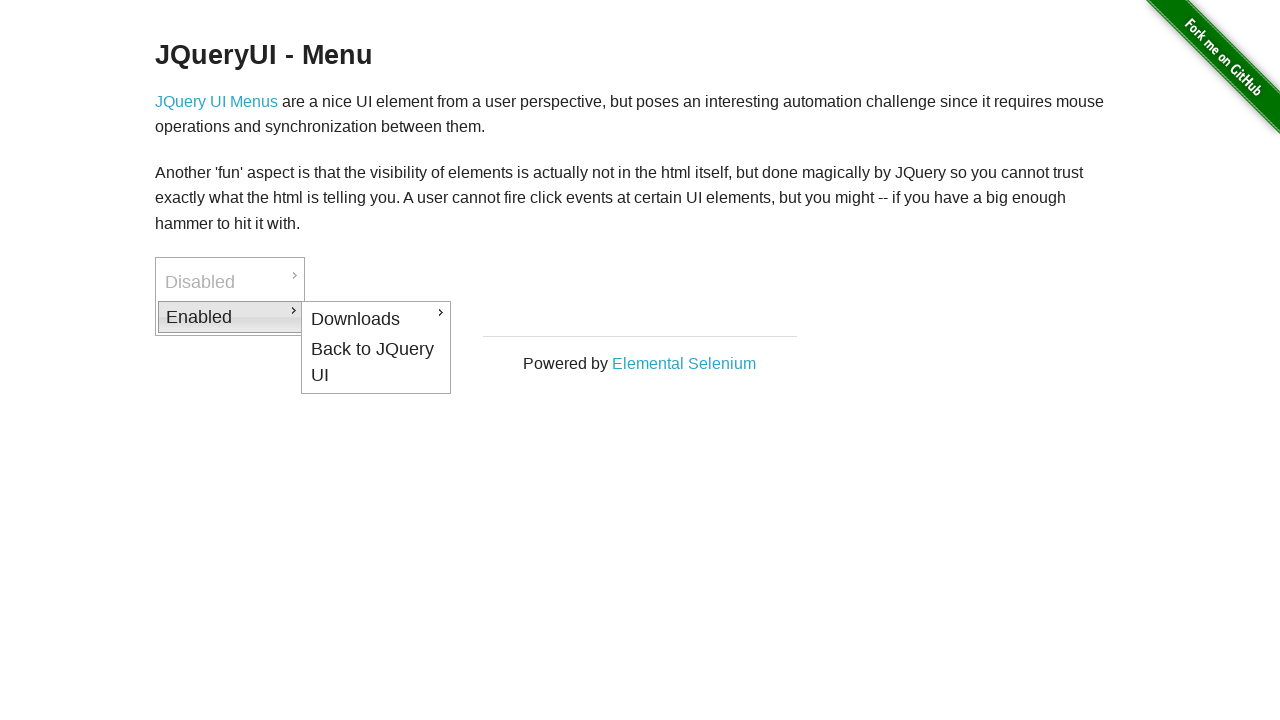

Clicked on Downloads menu item at (376, 319) on #ui-id-4
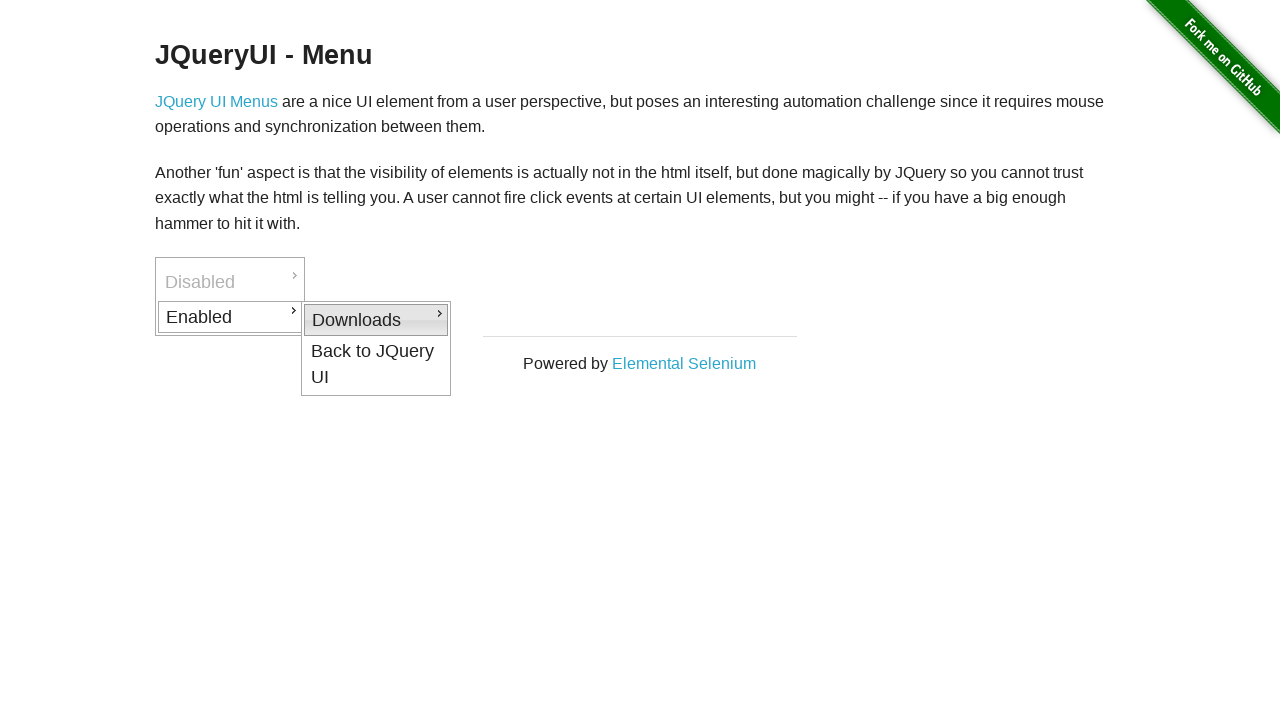

PDF download link appeared
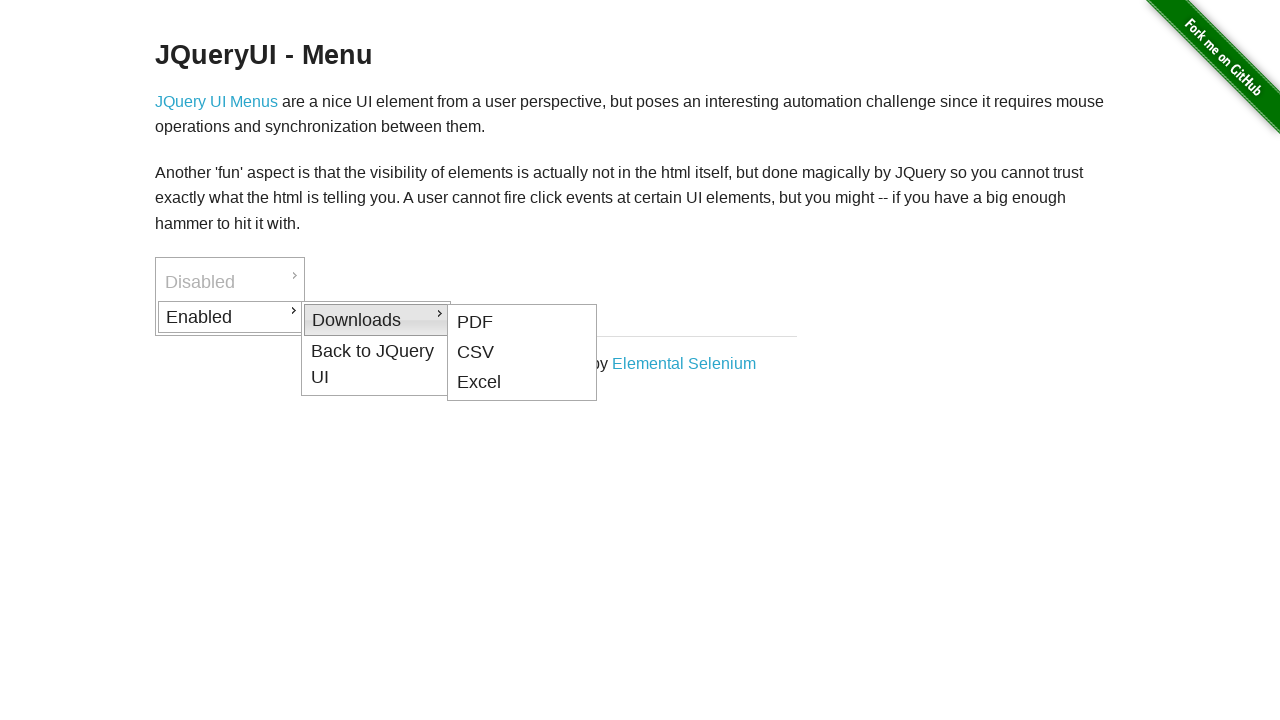

Clicked on PDF download link at (522, 322) on a[href='/download/jqueryui/menu/menu.pdf']
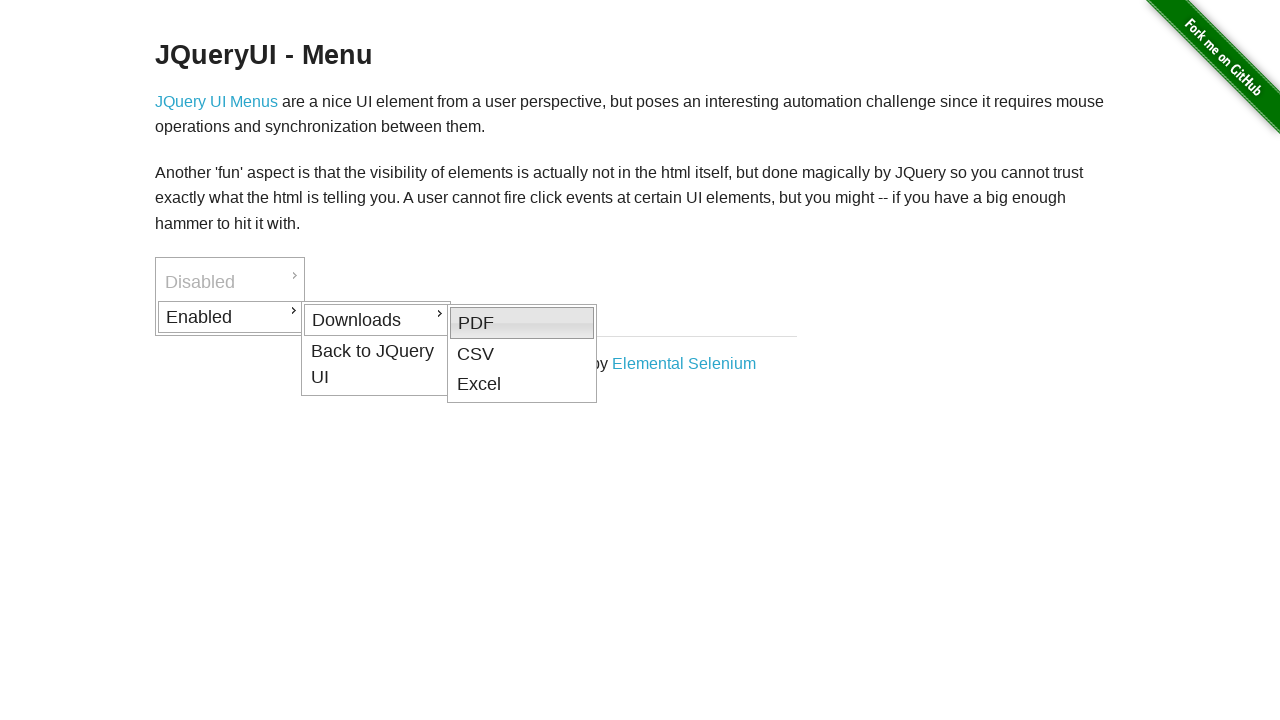

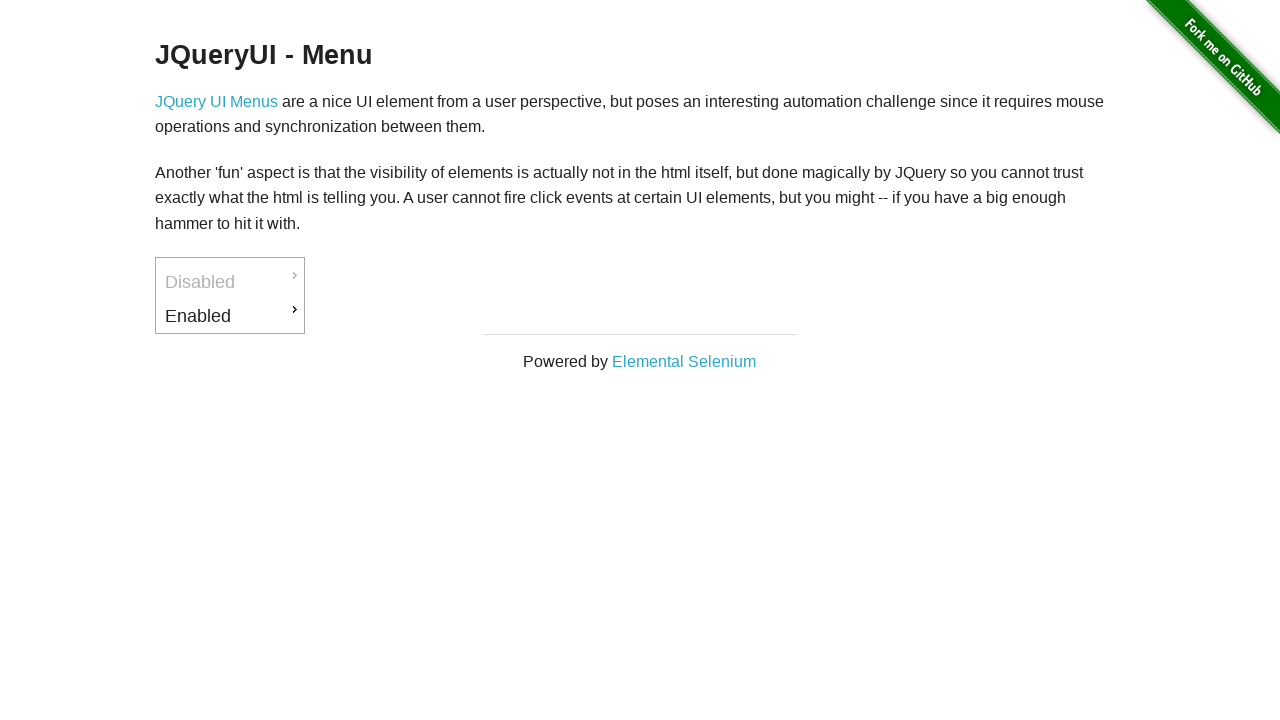